Tests that multiple log consumers can receive the same JavaScript error event

Starting URL: https://www.selenium.dev/selenium/web/bidi/logEntryAdded.html

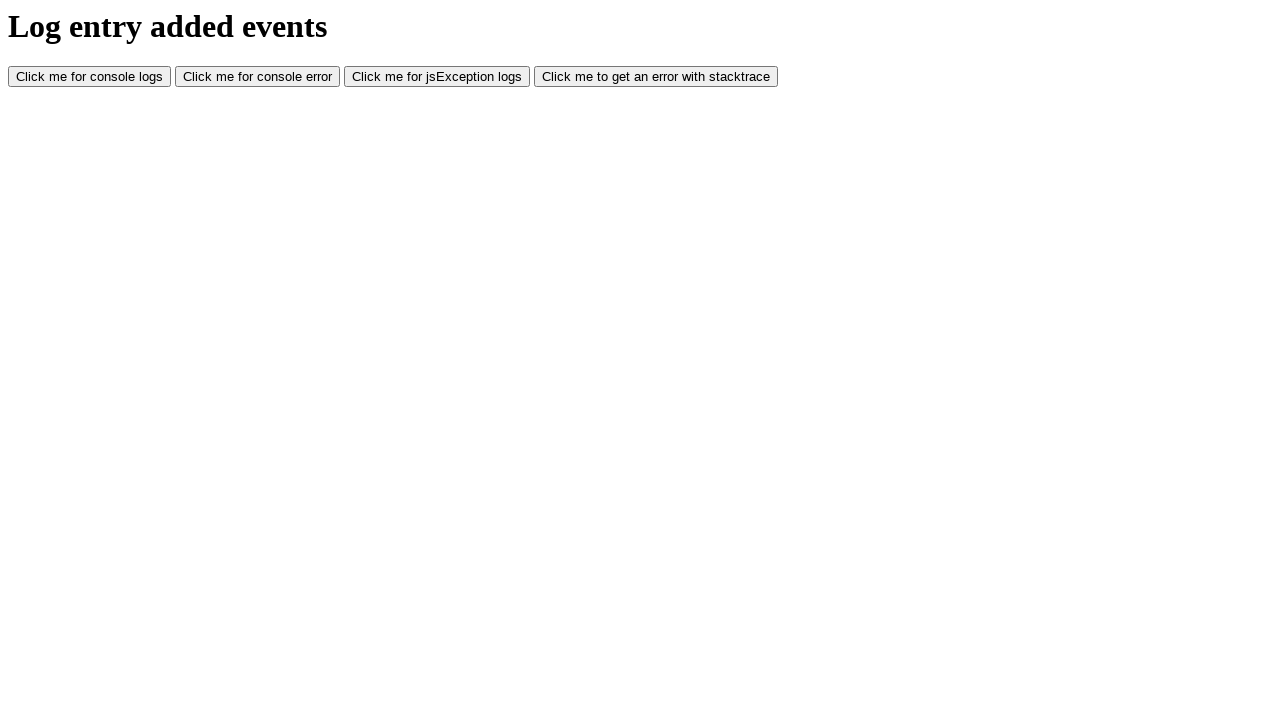

Navigated to Selenium BiDi log entry test page
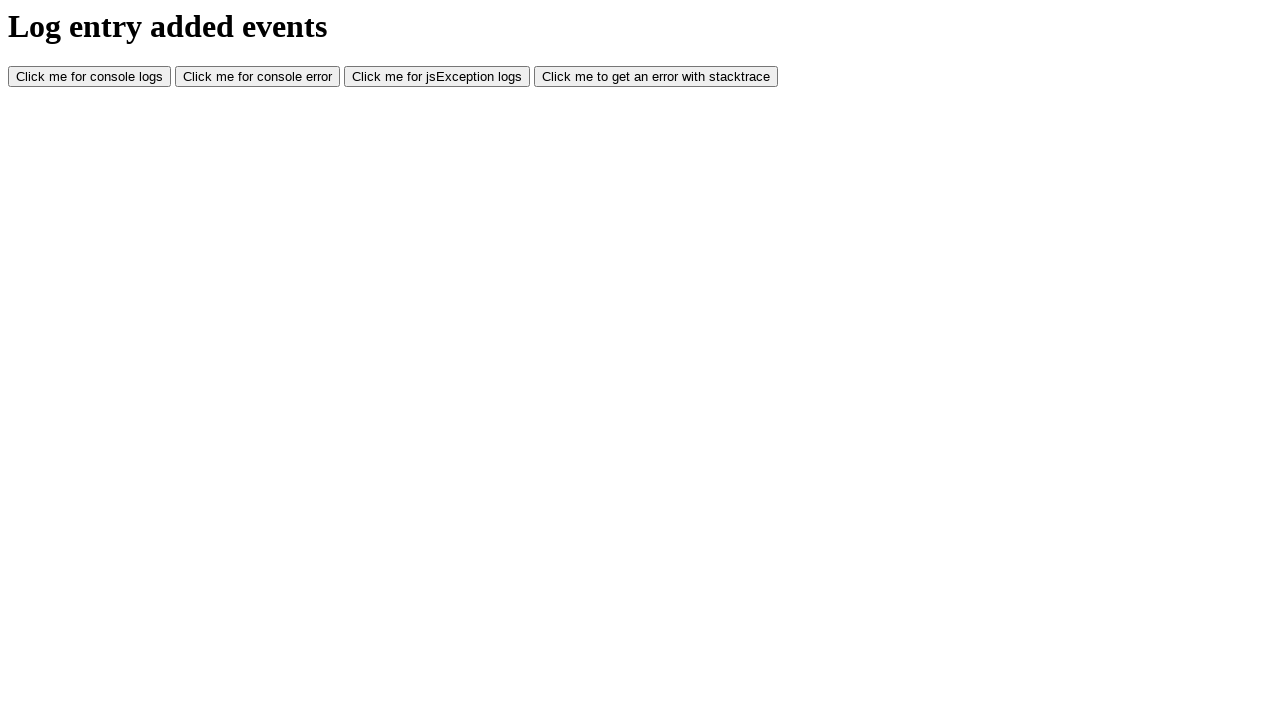

Registered first JavaScript error consumer
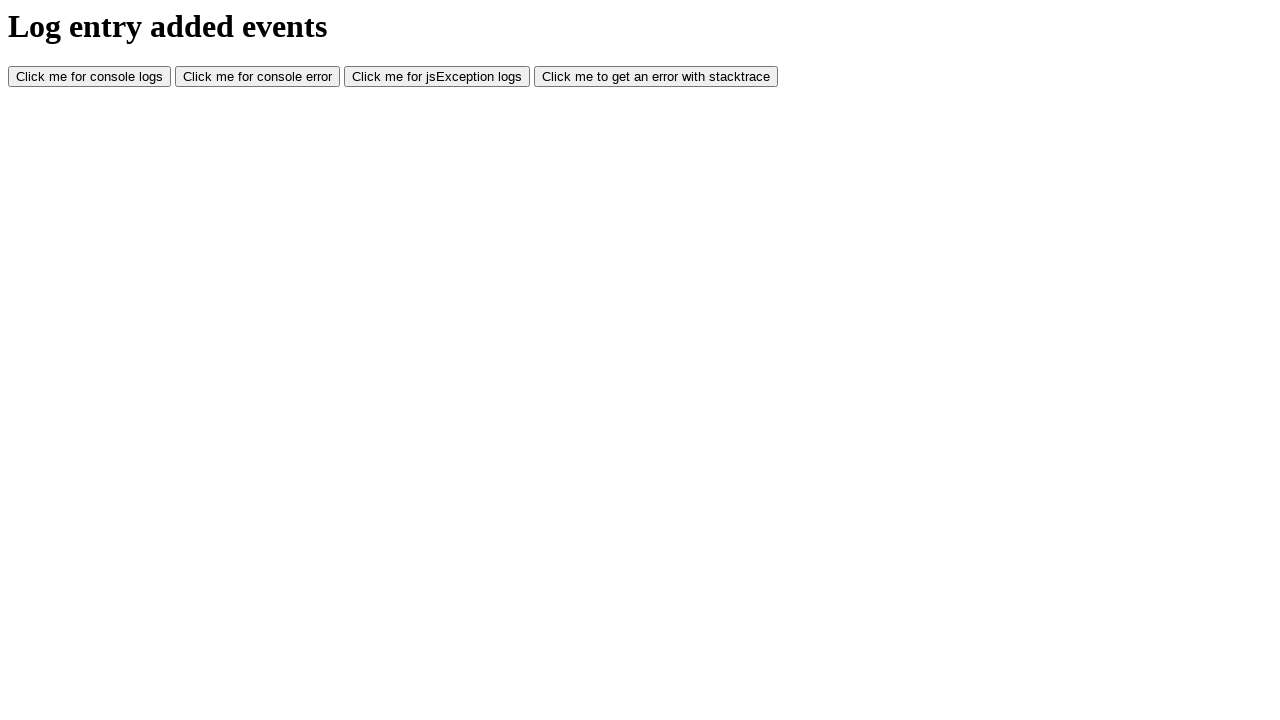

Registered second JavaScript error consumer
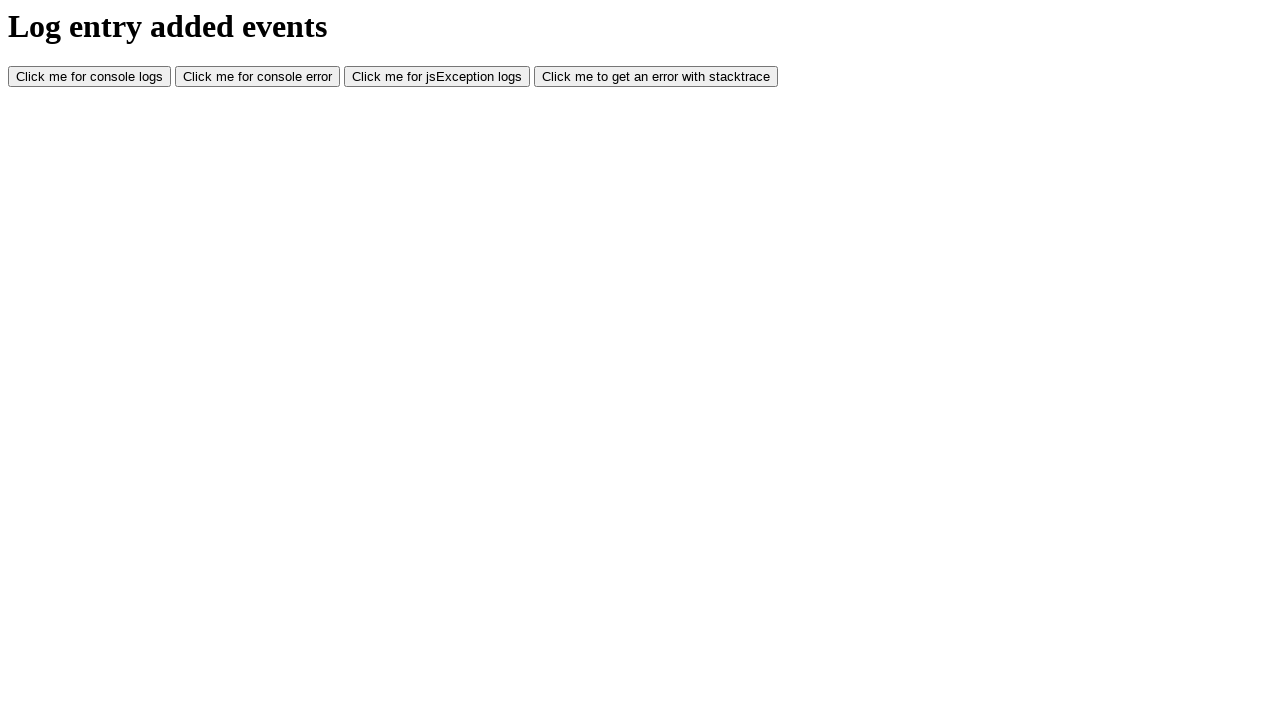

Clicked button to trigger JavaScript exception at (437, 77) on #jsException
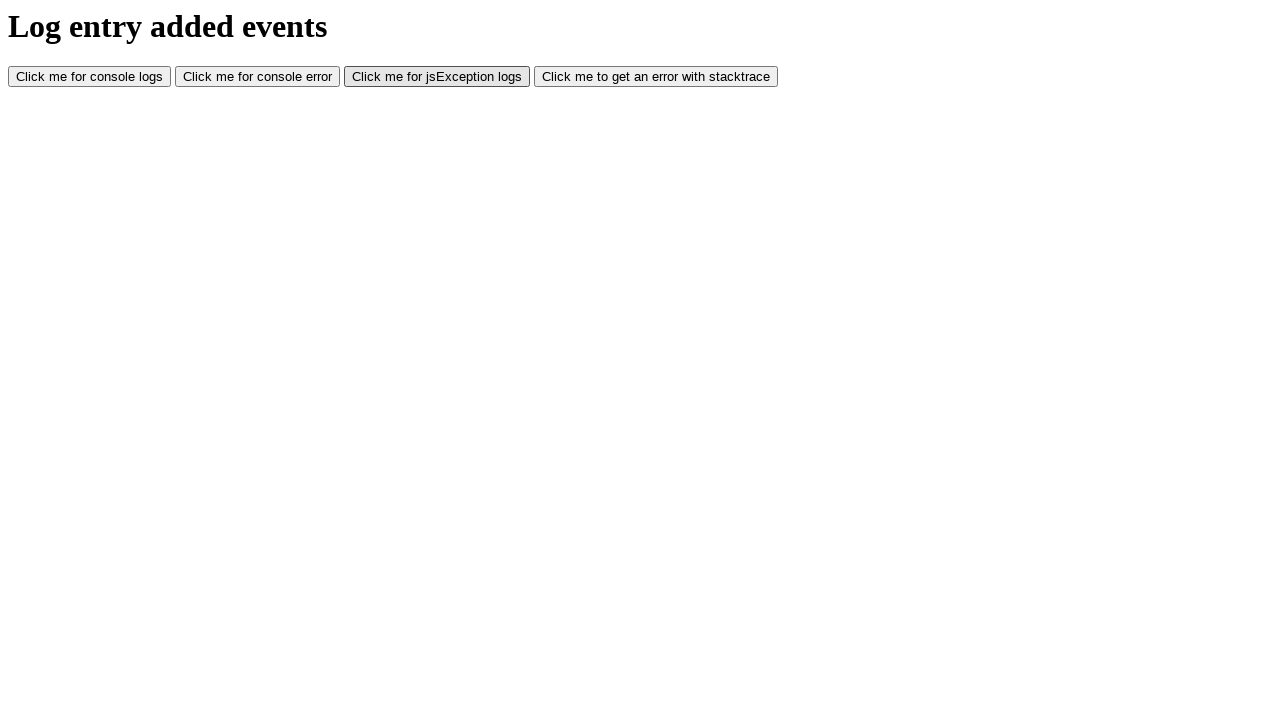

Waited for JavaScript errors to be captured by both consumers
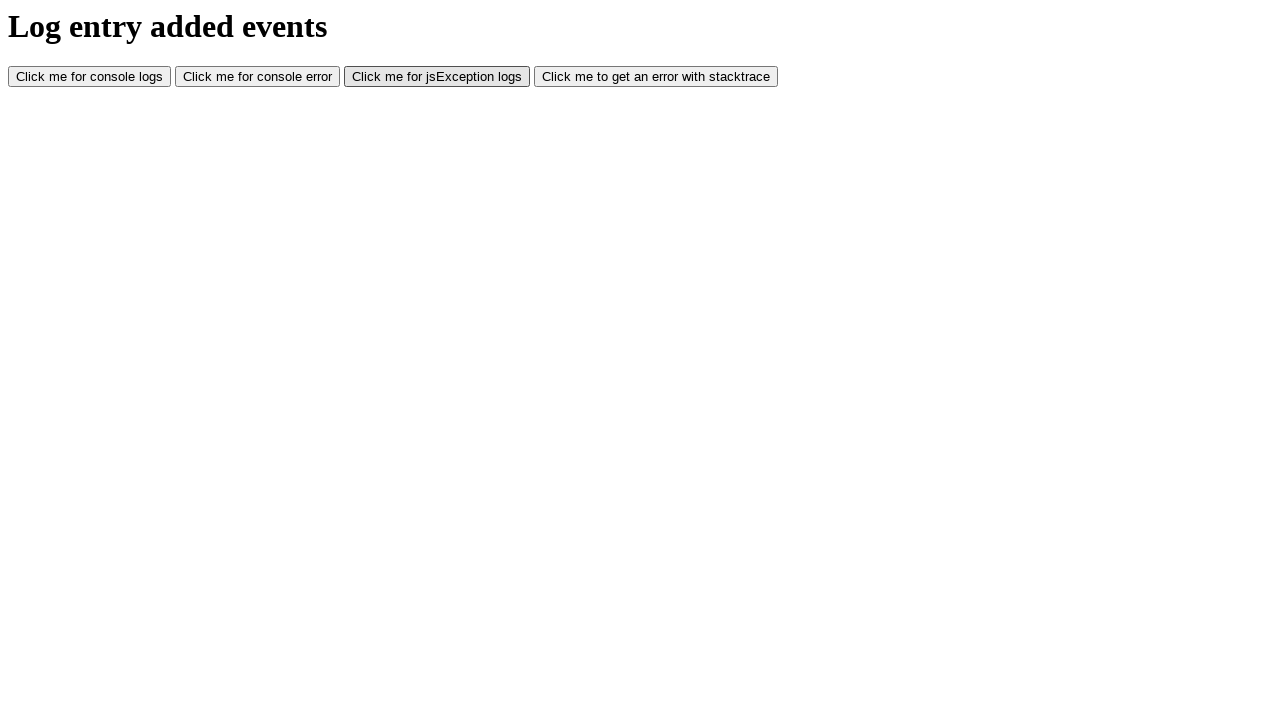

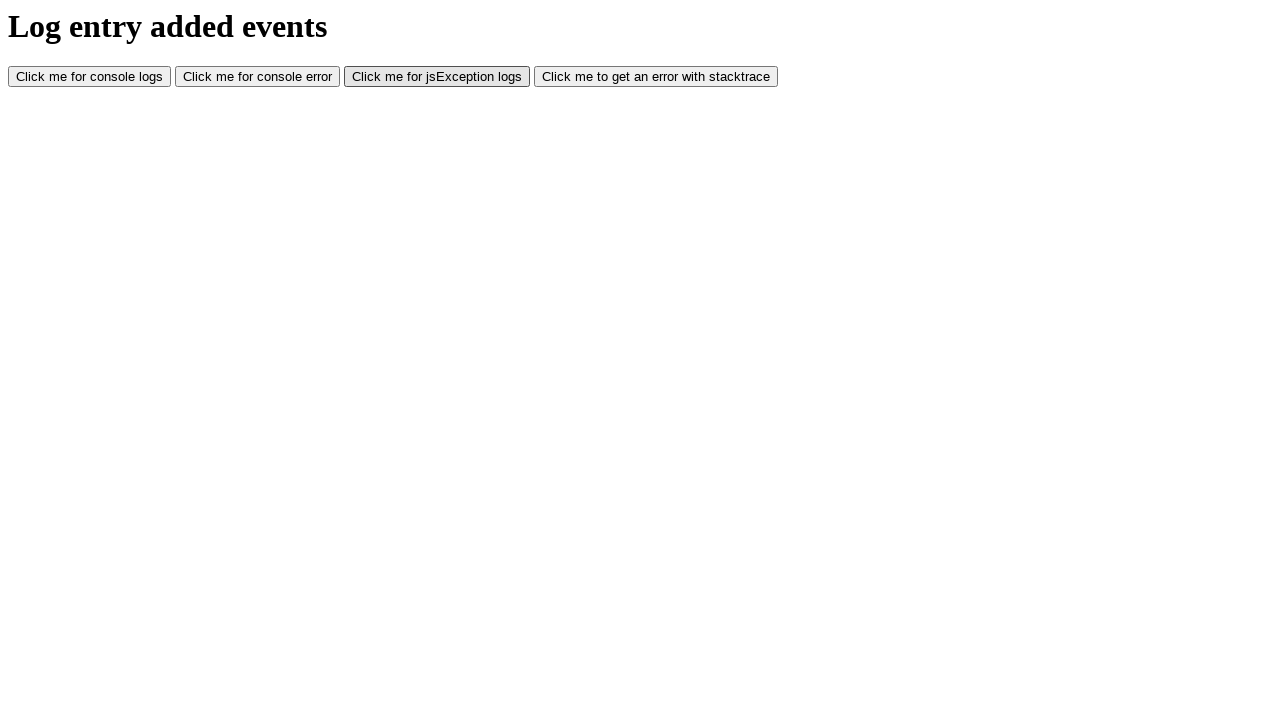